Navigates to an automation practice page and verifies that a product table exists with rows and columns, checking that table data is accessible.

Starting URL: https://rahulshettyacademy.com/AutomationPractice

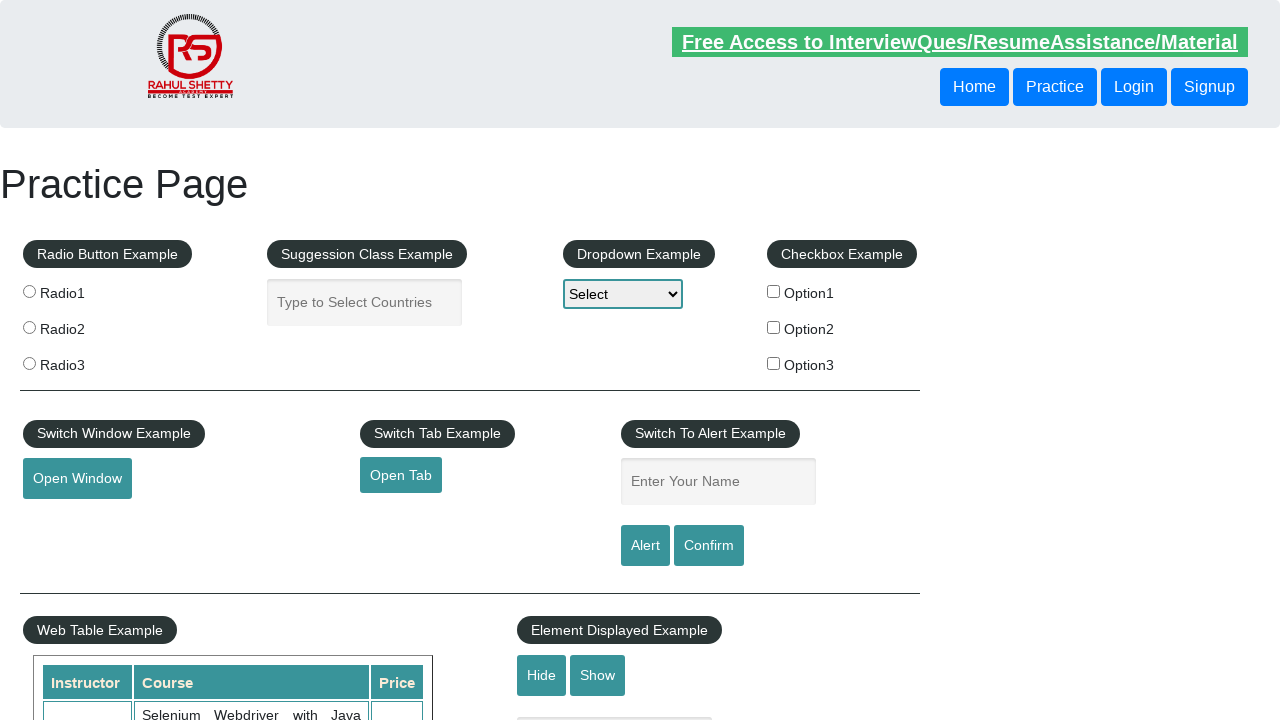

Navigated to automation practice page
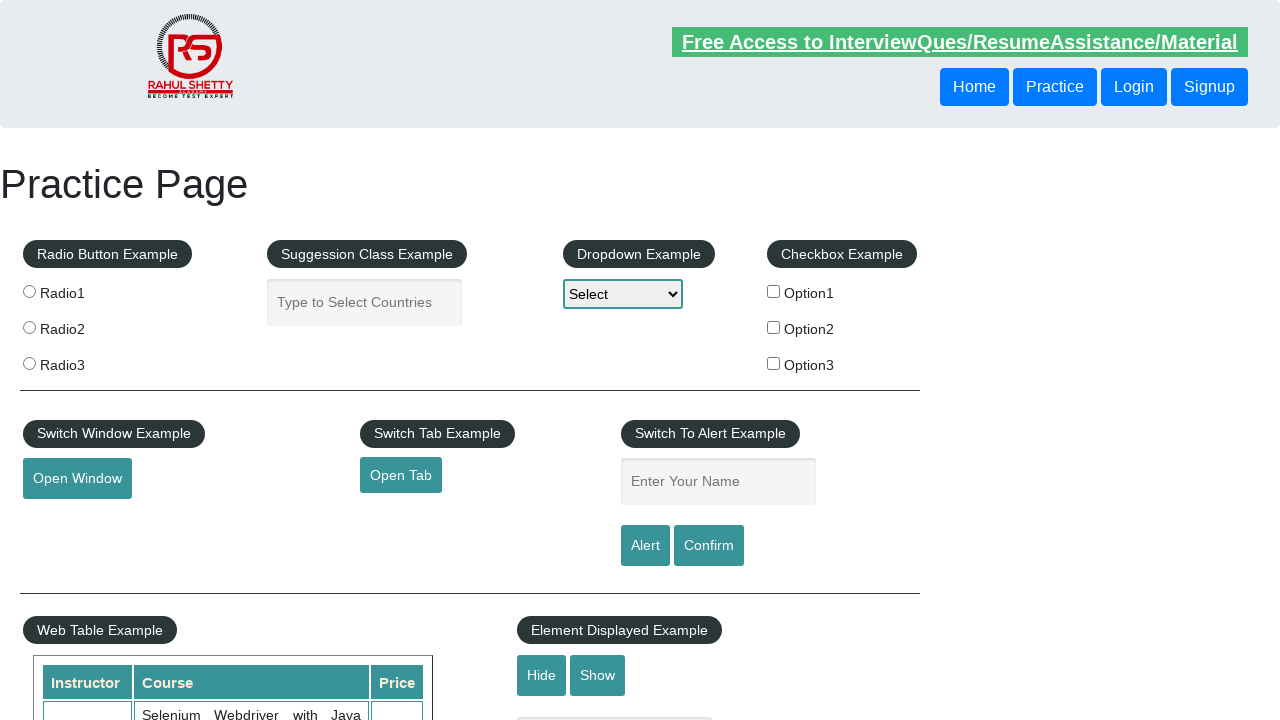

Product table is visible on the page
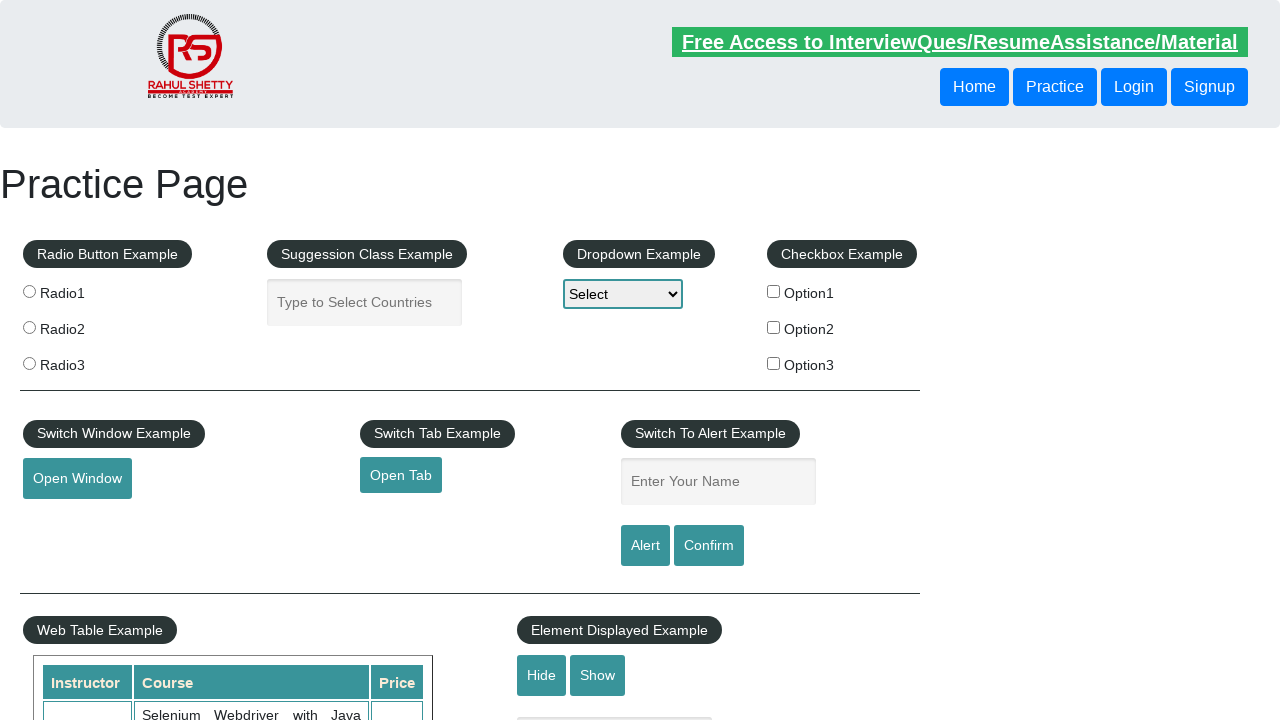

Verified that table rows exist
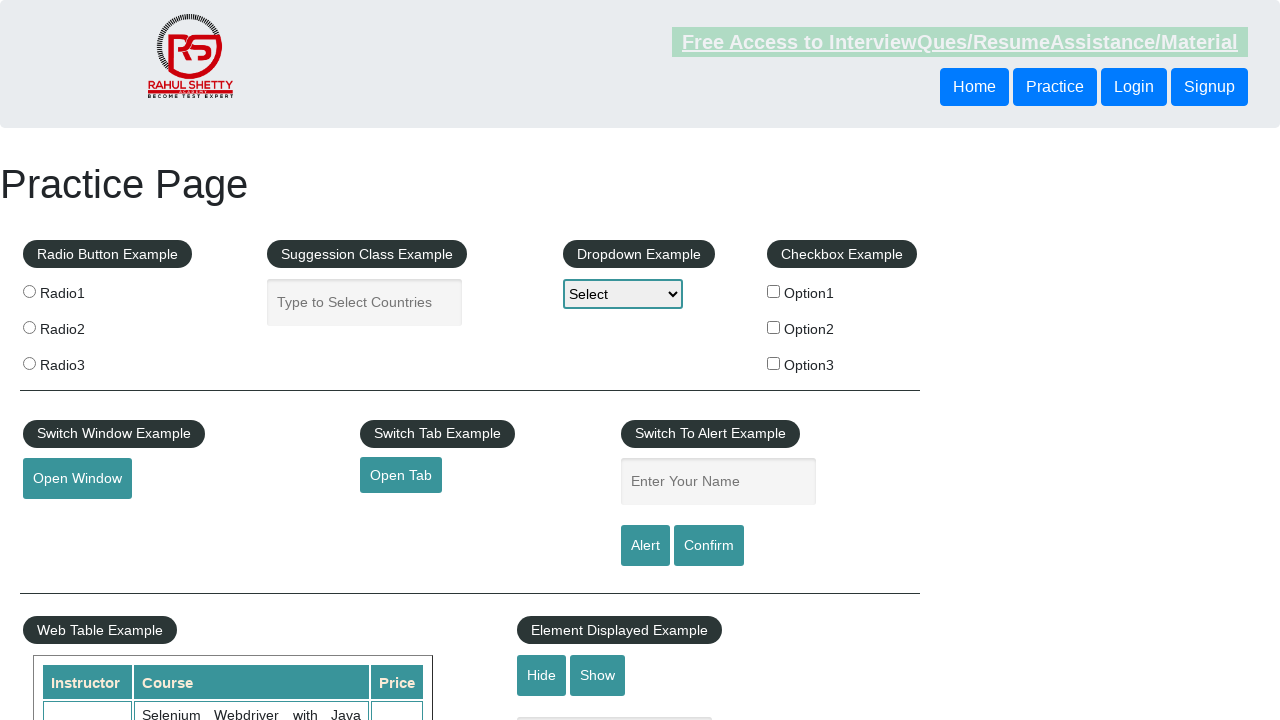

Verified that table header columns exist
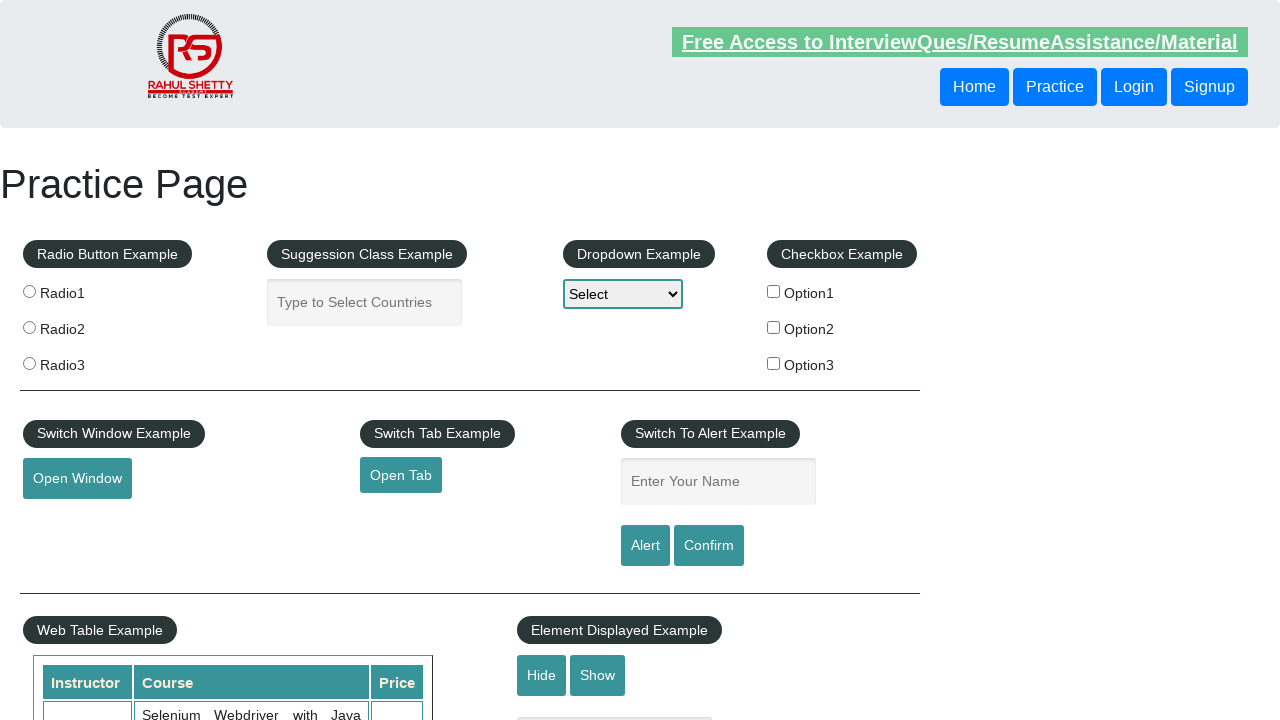

Verified that data row 2 has cells with accessible data
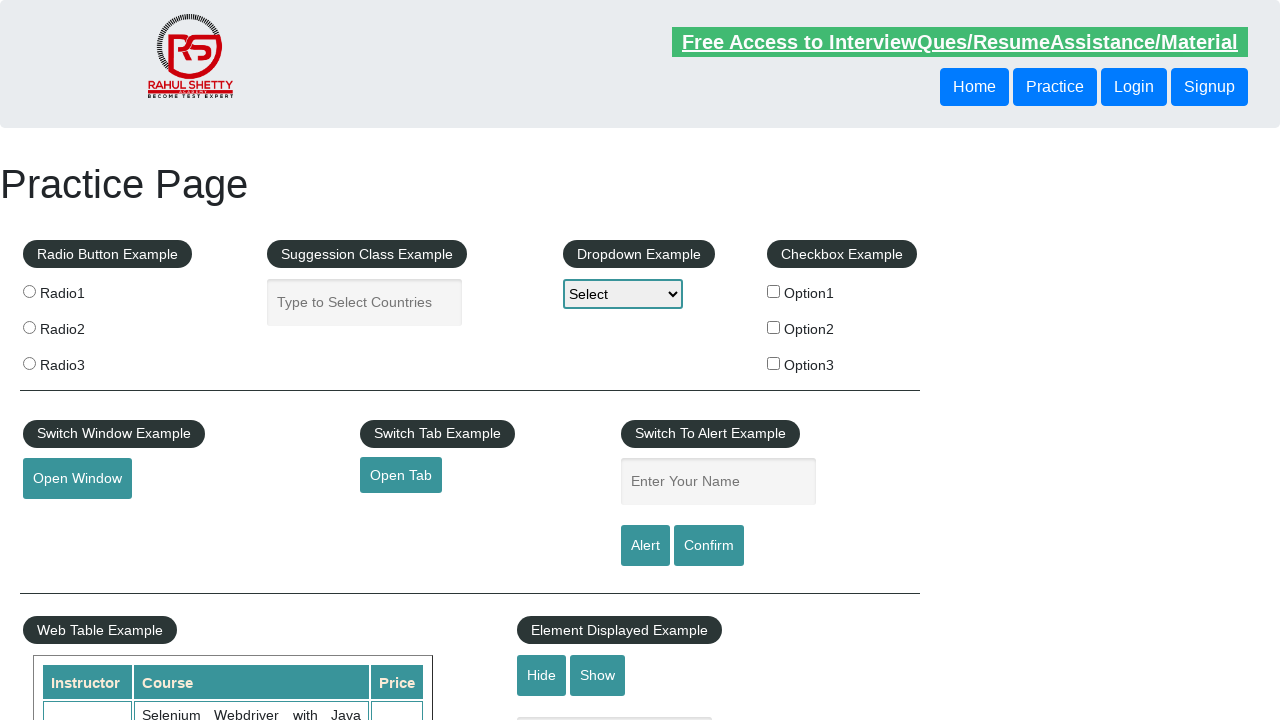

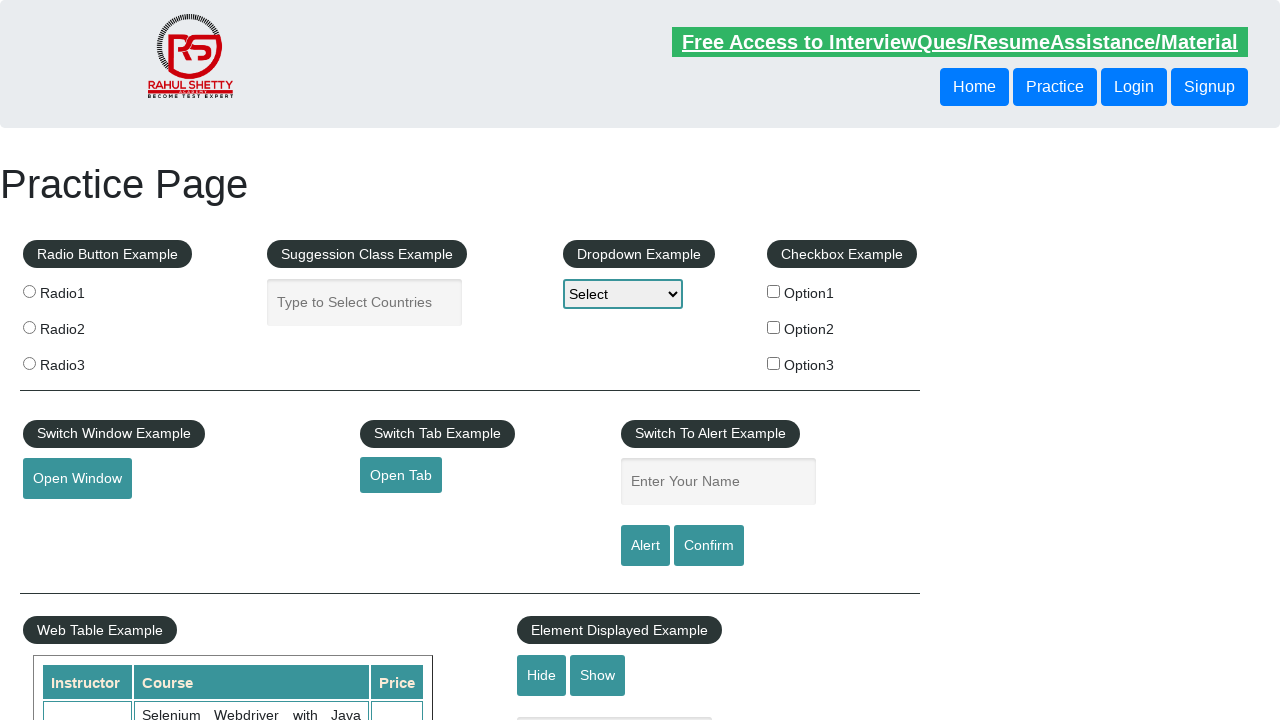